Tests file upload functionality by creating a temporary file and uploading it through the form

Starting URL: https://bonigarcia.dev/selenium-webdriver-java/web-form.html

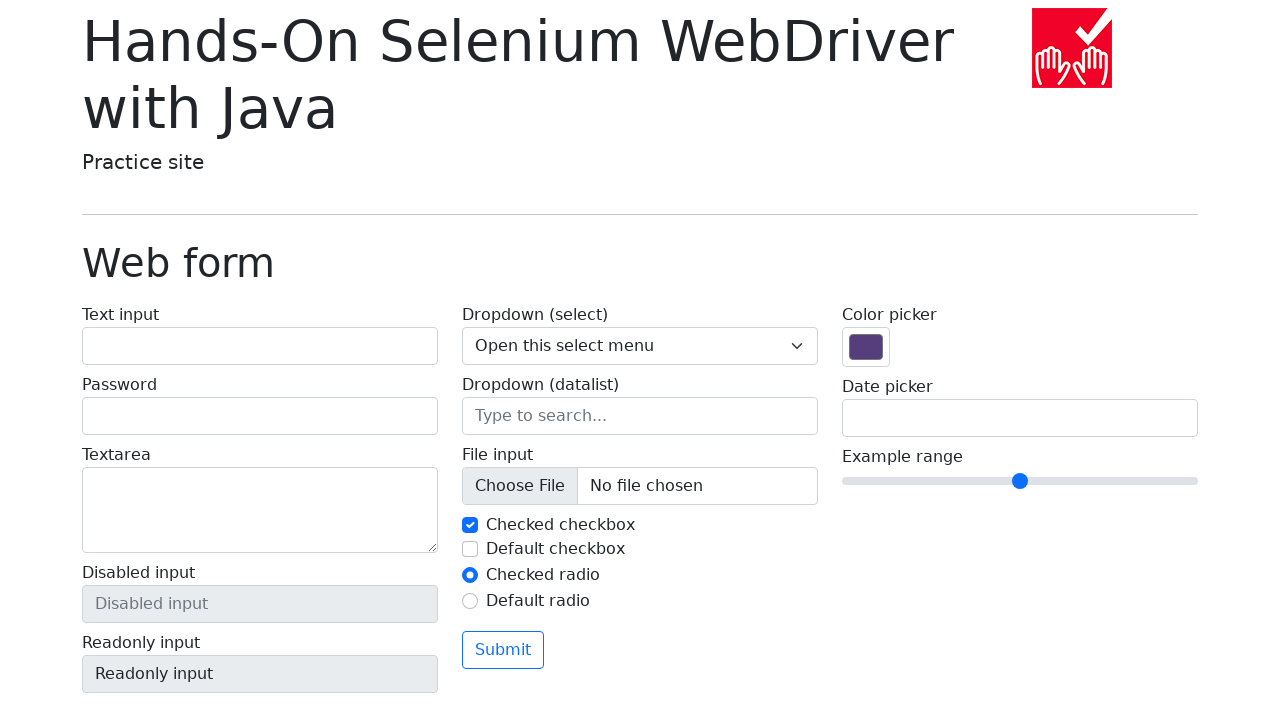

Created temporary file for upload testing
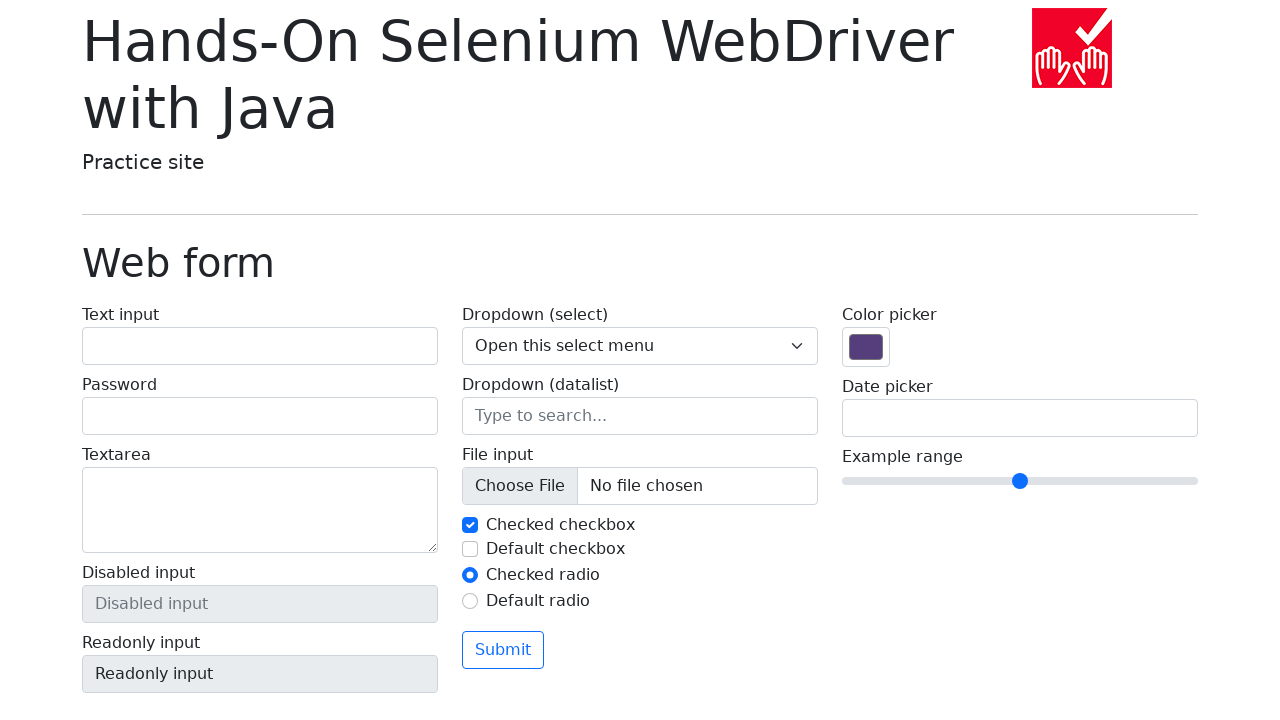

Located file input field
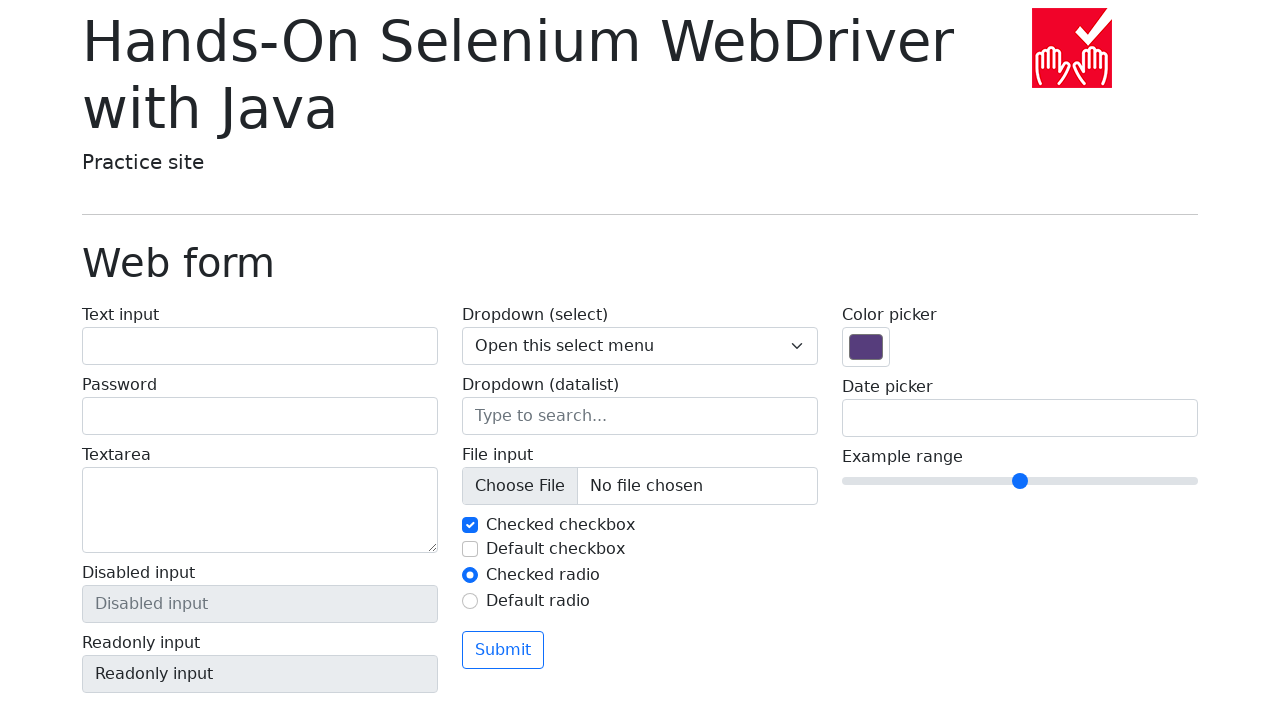

Set temporary file as input for file upload
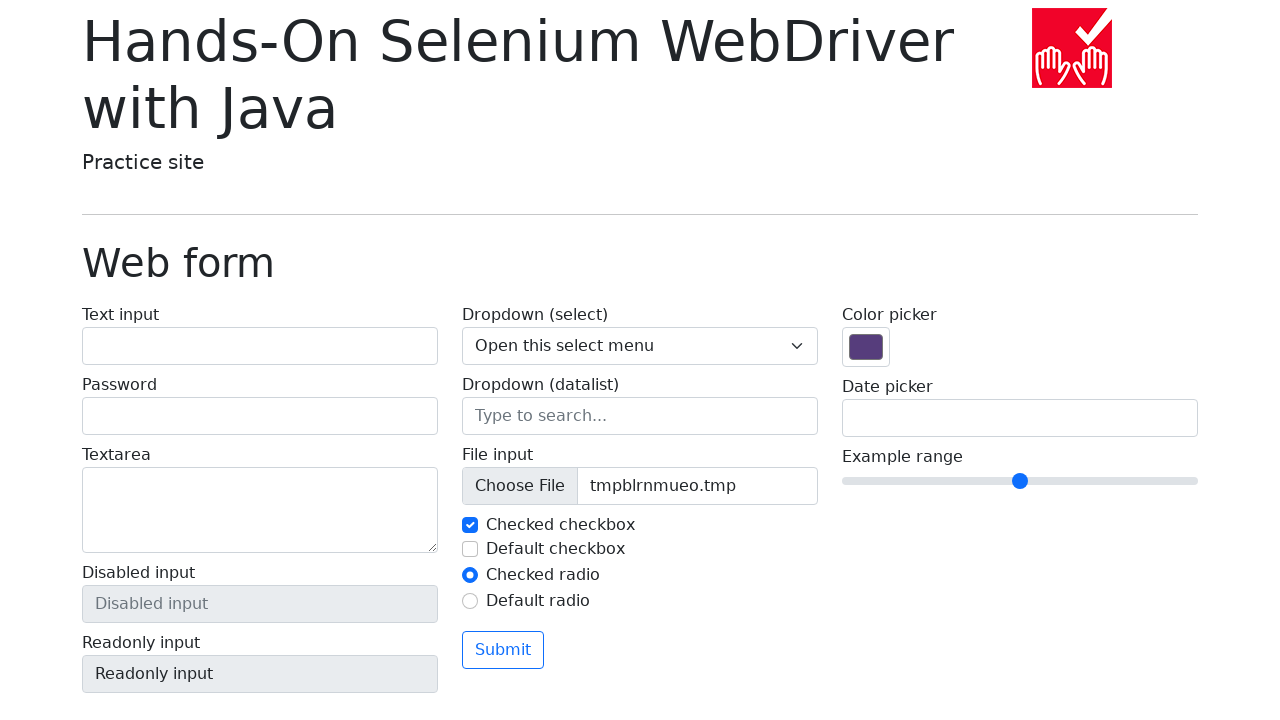

Submitted the web form with uploaded file
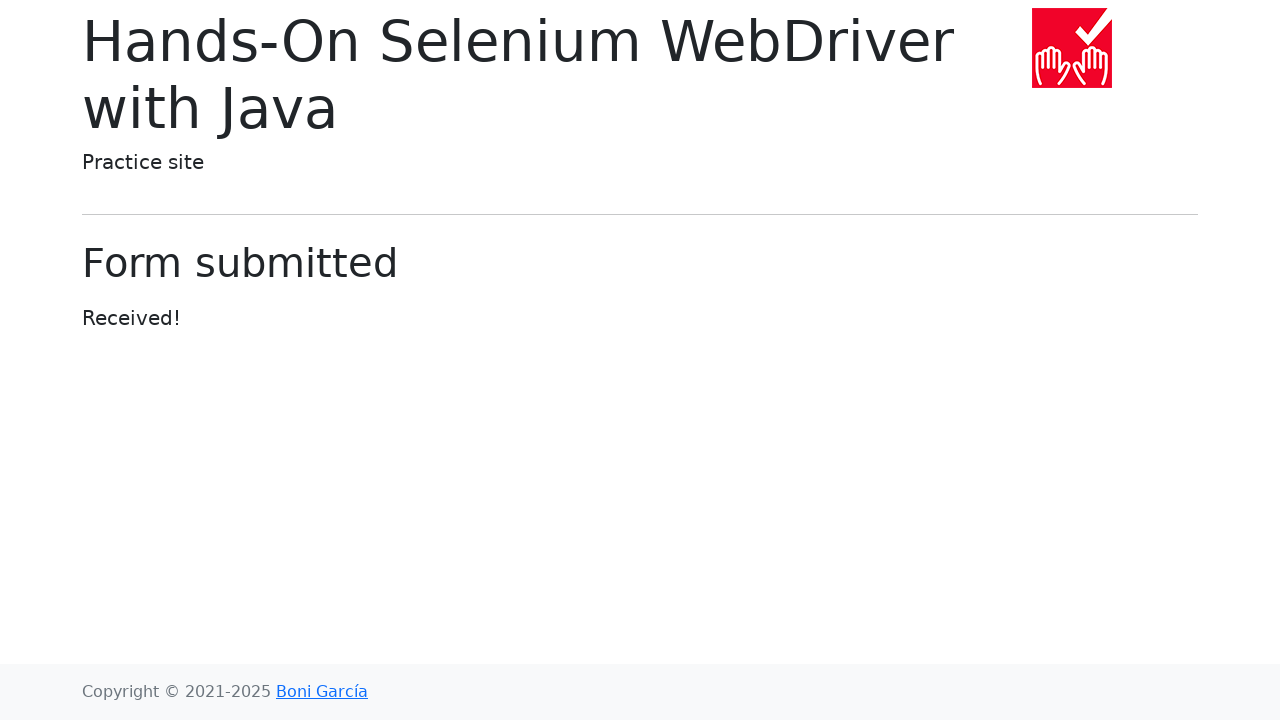

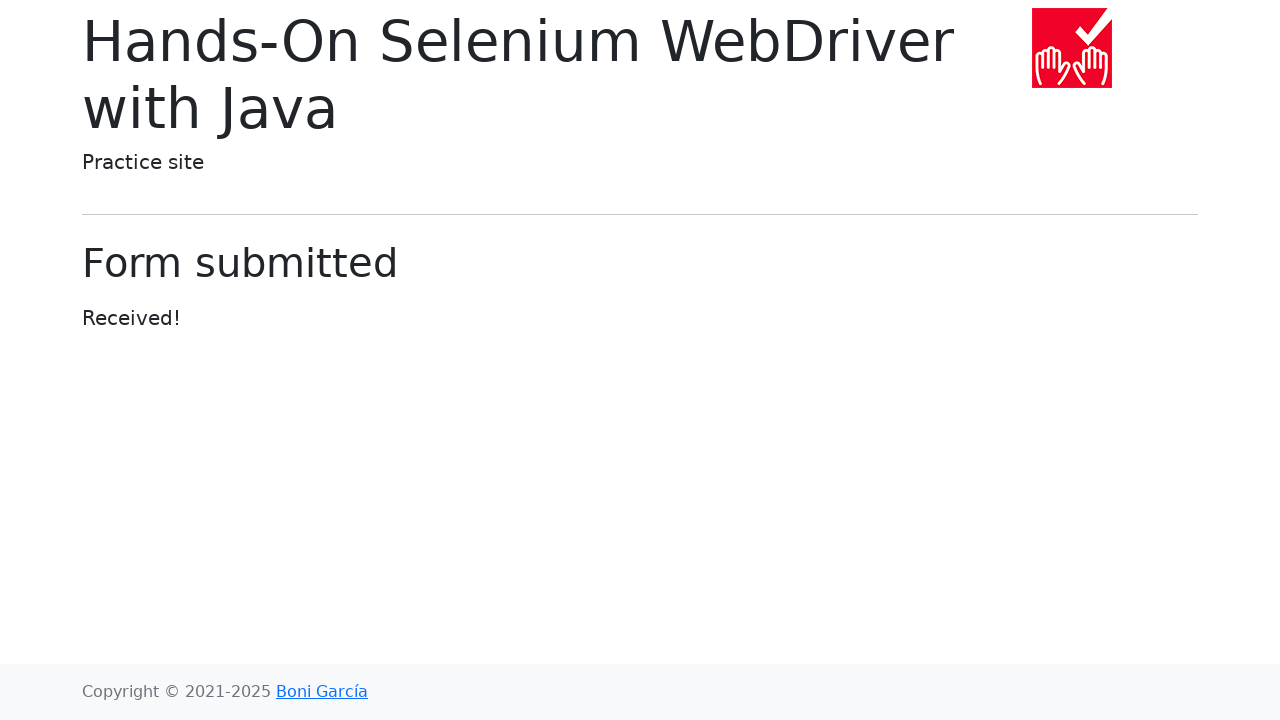